Tests form interaction by clicking a checkbox, selecting the corresponding option from a dropdown, entering text in an input field, and triggering an alert to verify the values match

Starting URL: http://qaclickacademy.com/practice.php

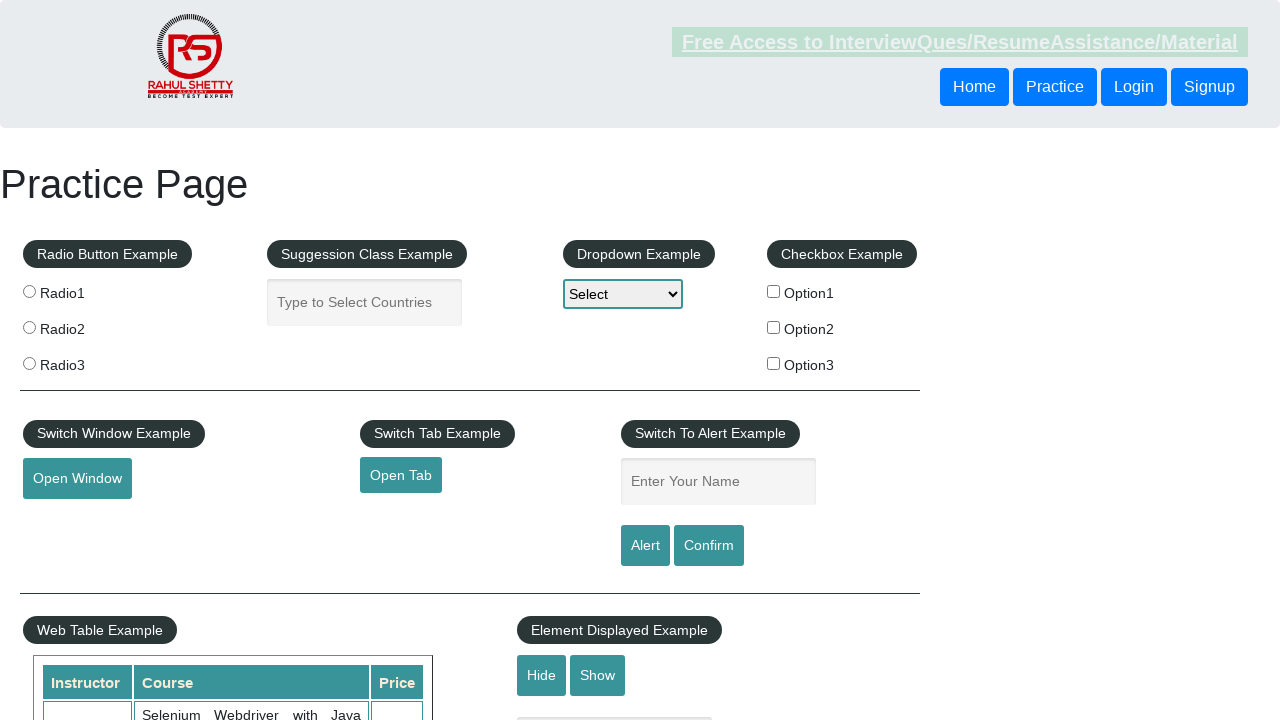

Located the second checkbox (Option2)
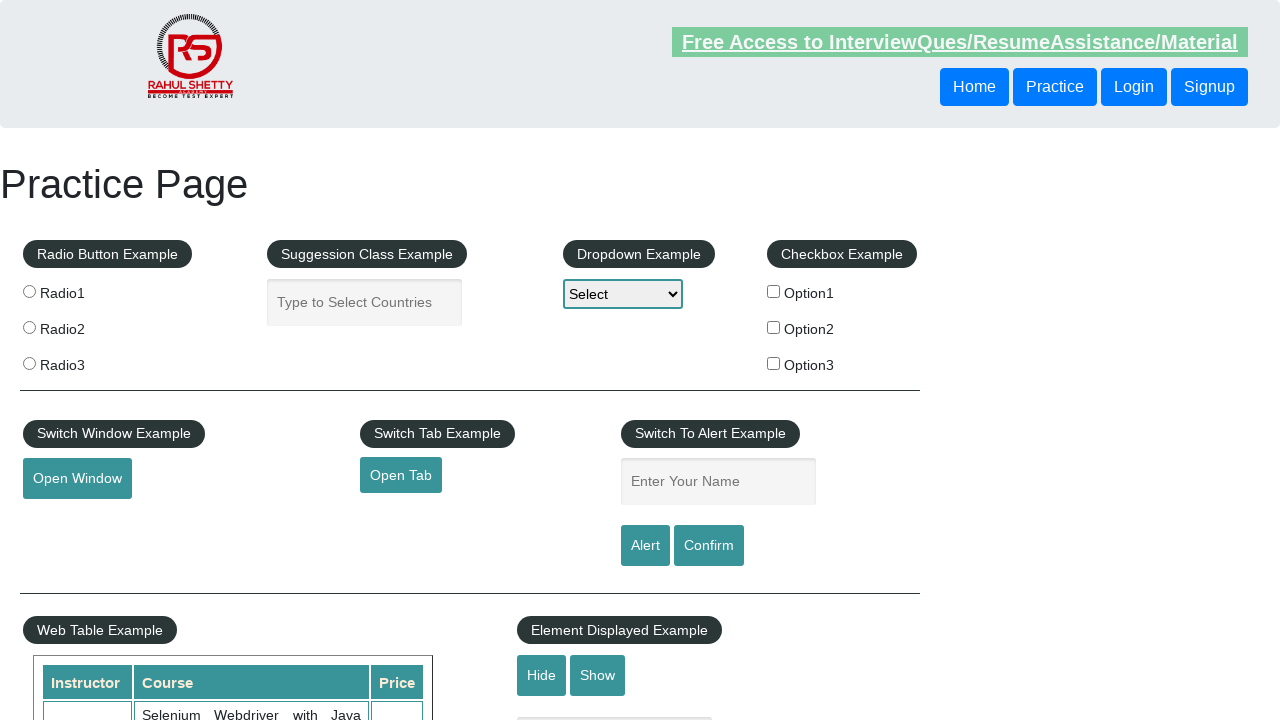

Extracted checkbox text: Option2
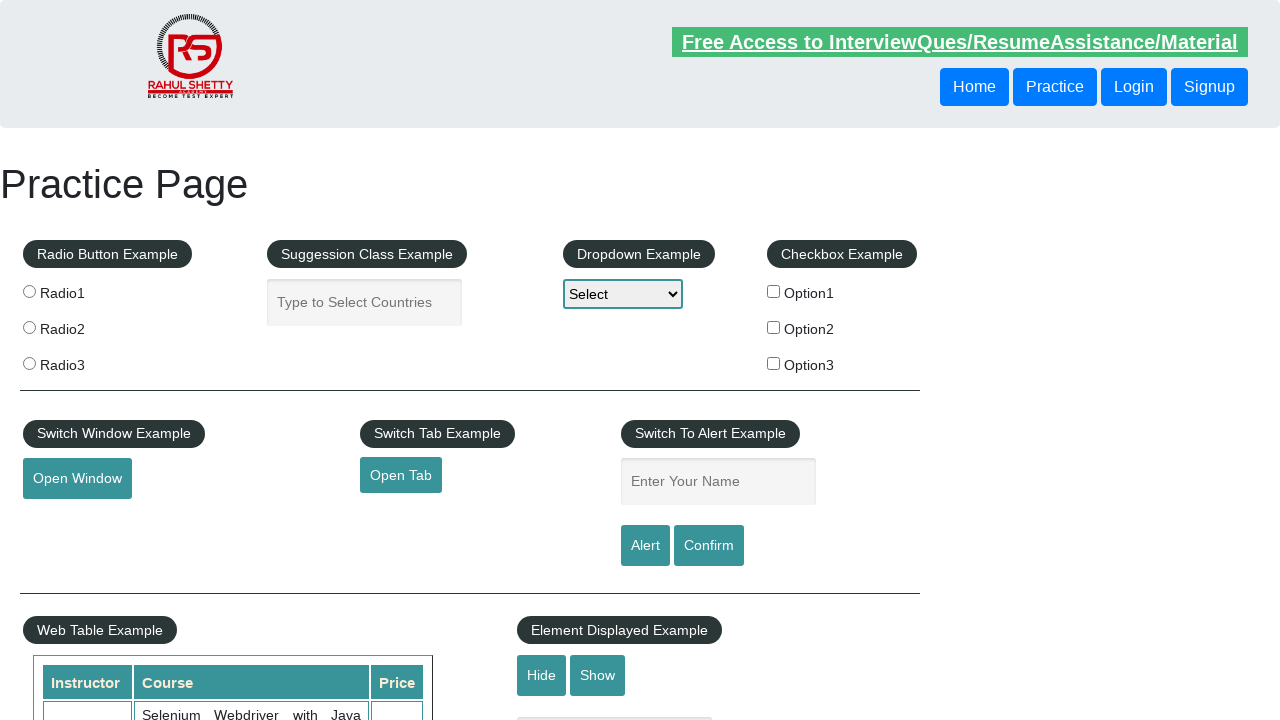

Clicked the second checkbox (Option2) at (842, 329) on xpath=//*[@id='checkbox-example']/fieldset/label[2]
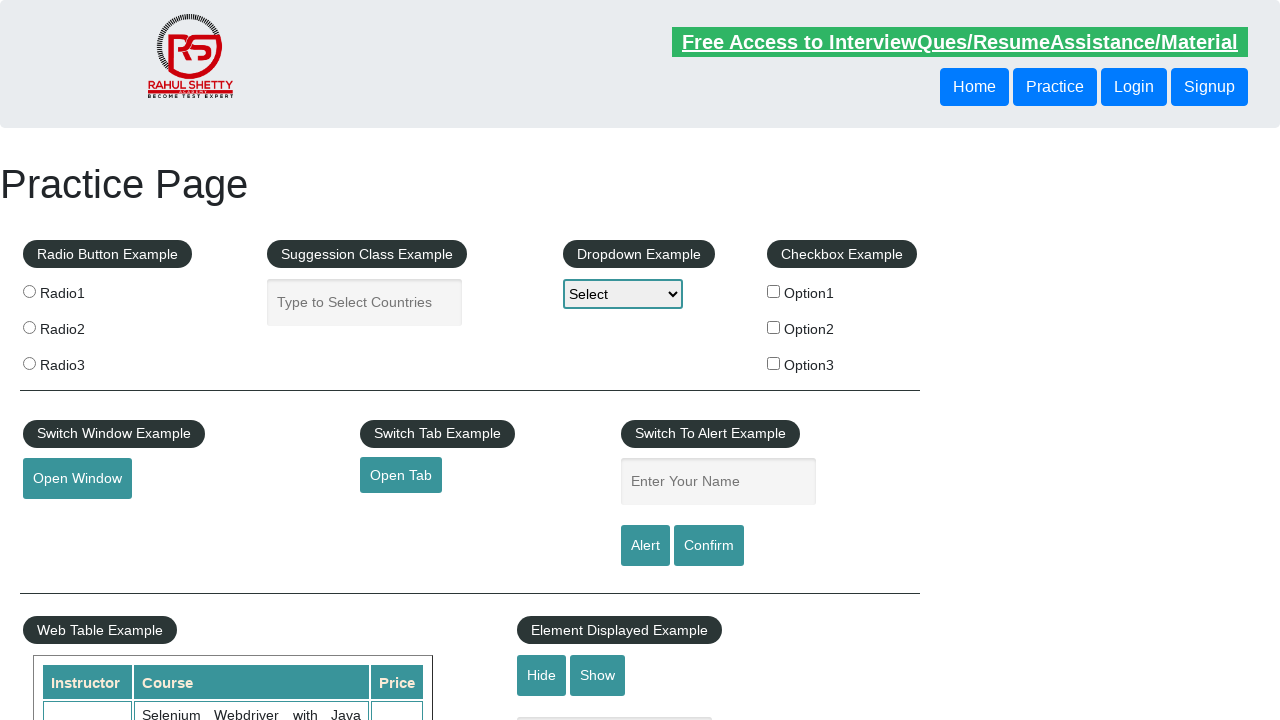

Selected 'Option2' from dropdown on #dropdown-class-example
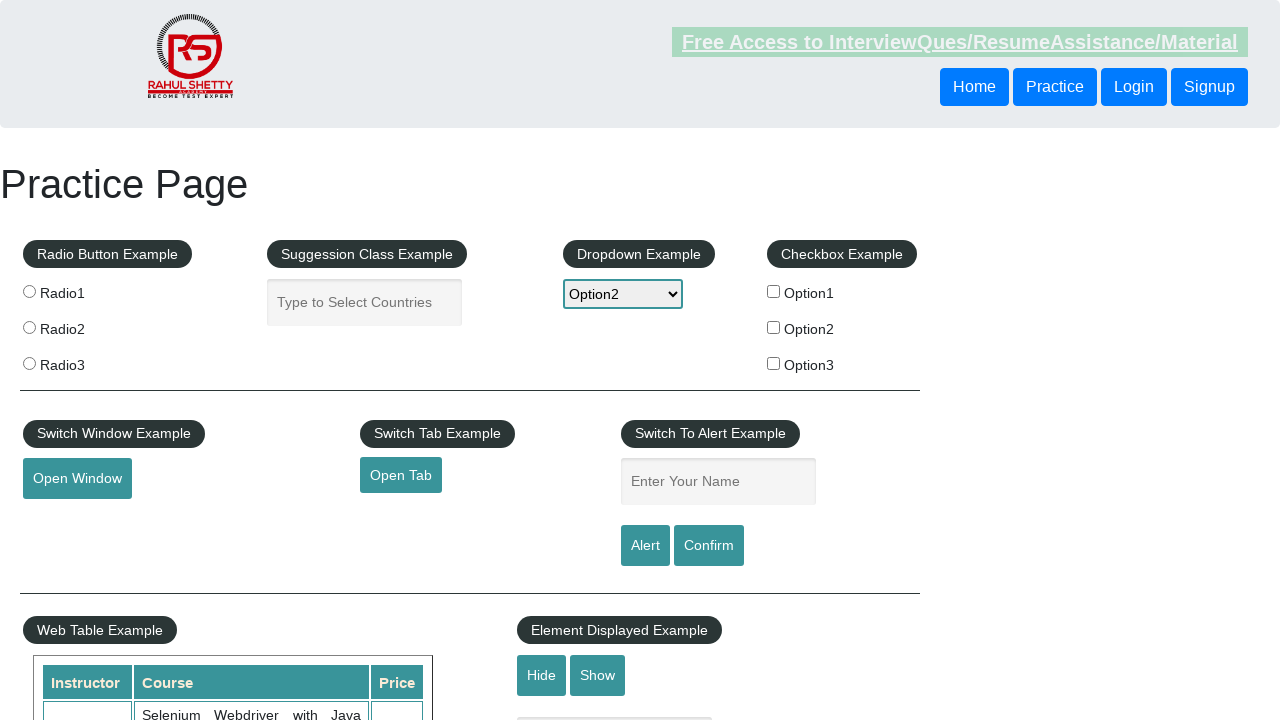

Filled name field with 'Option2' on input[name='enter-name']
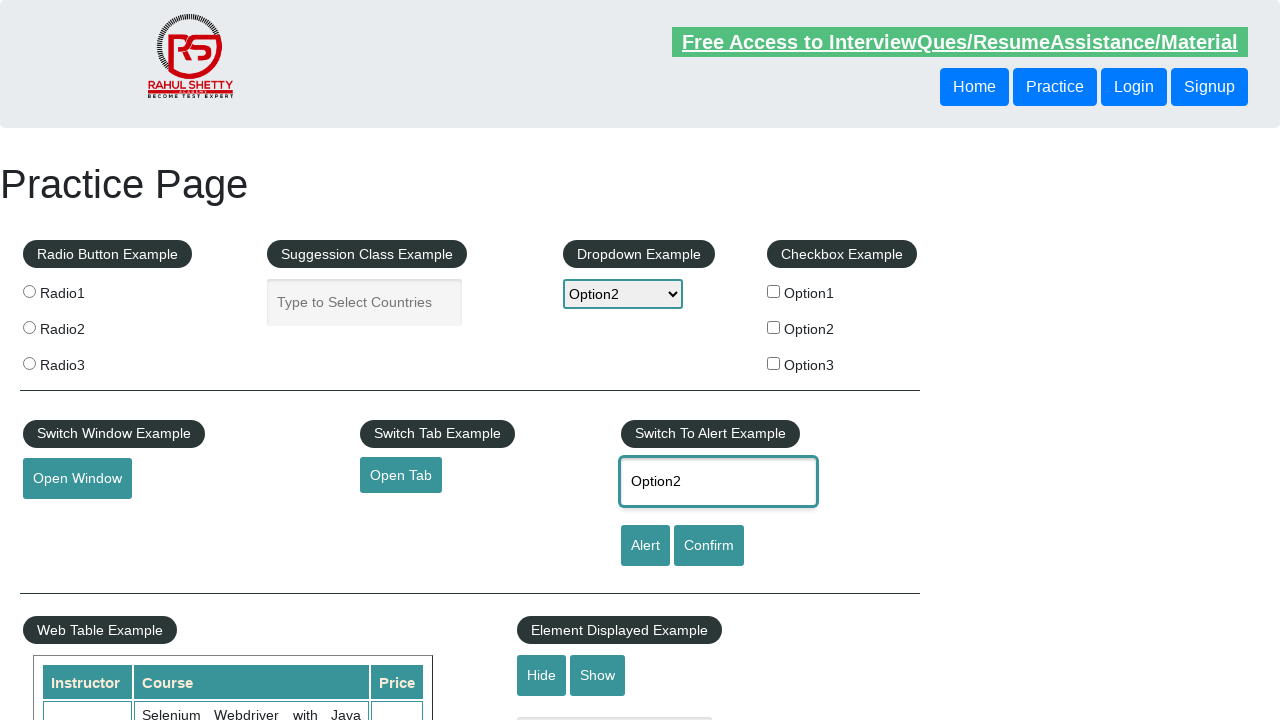

Clicked the alert button at (645, 546) on #alertbtn
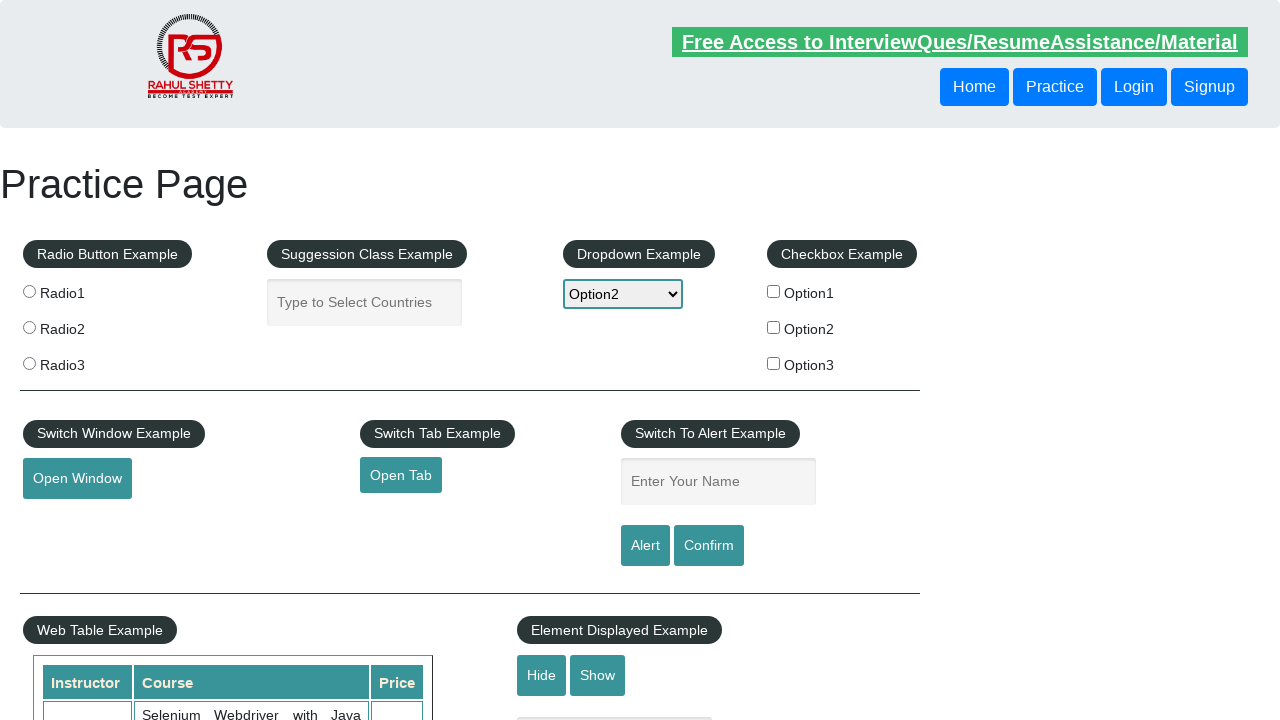

Alert dialog accepted and dismissed
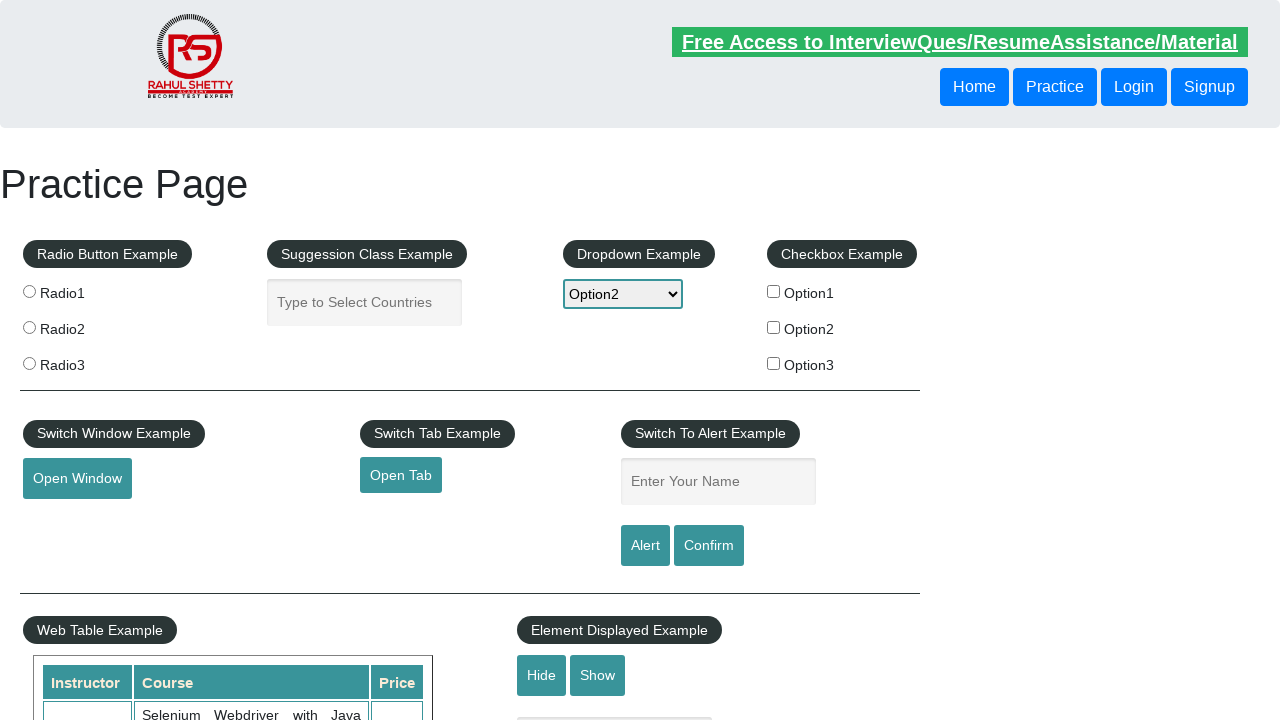

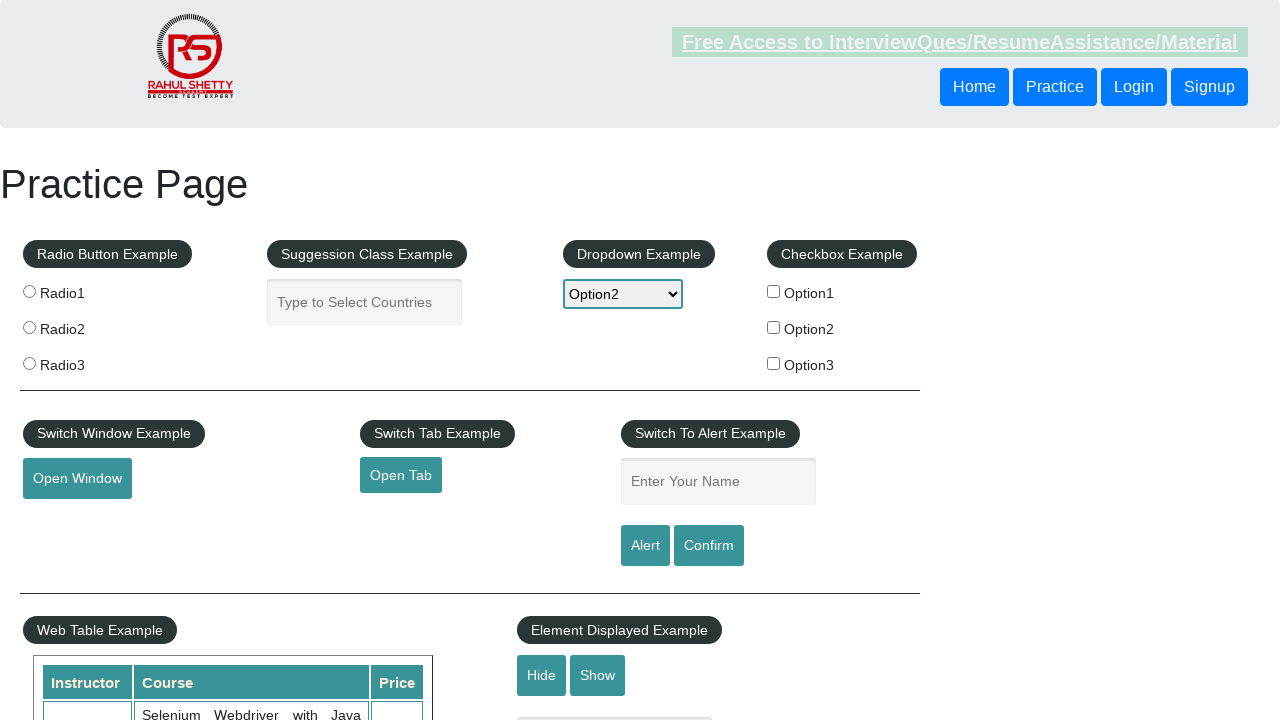